Tests the "Click Me" button on DemoQA buttons page by clicking it and verifying that the dynamic click message appears after the button is clicked.

Starting URL: https://demoqa.com/buttons

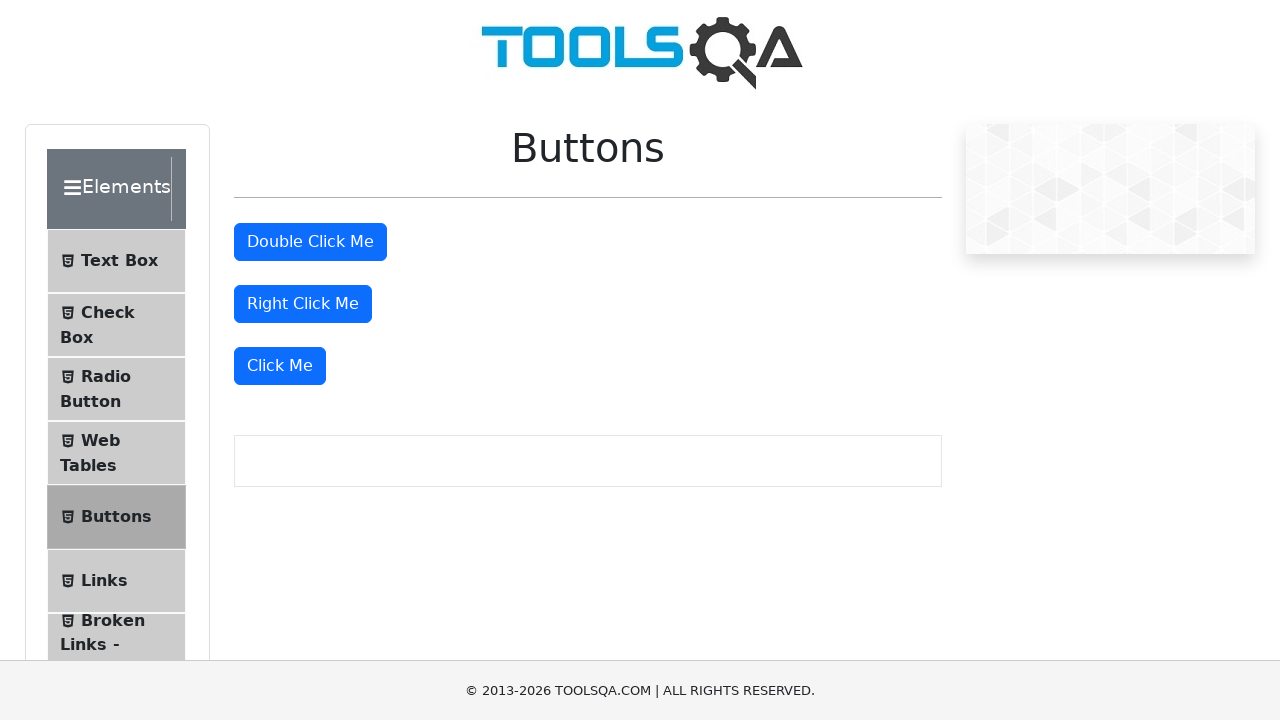

Navigated to DemoQA buttons page
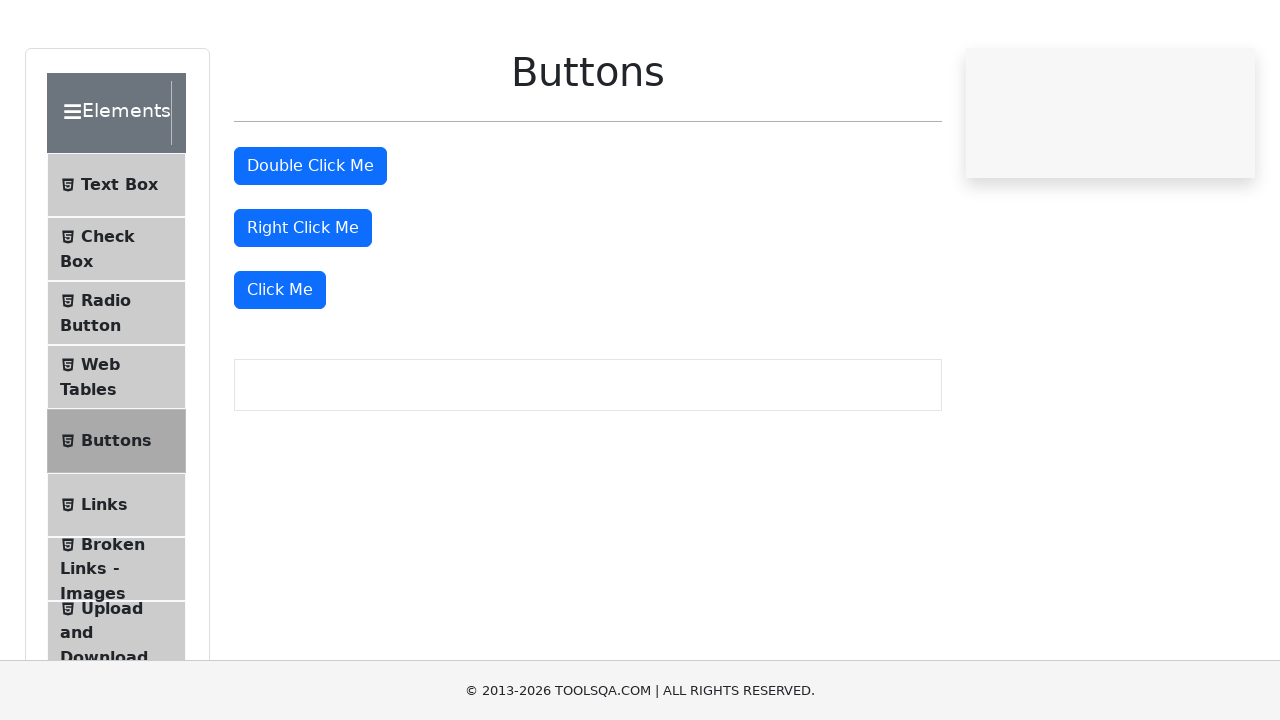

Clicked the 'Click Me' button at (280, 366) on xpath=//button[text()='Click Me']
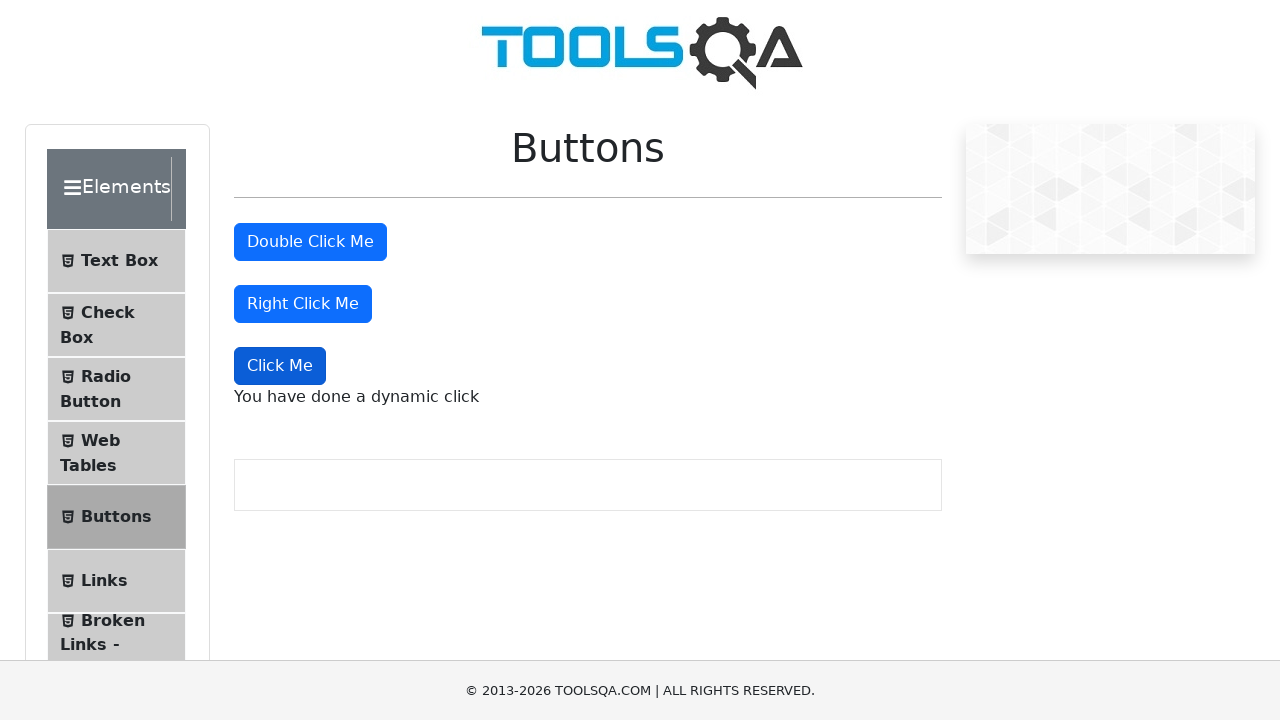

Dynamic click message appeared
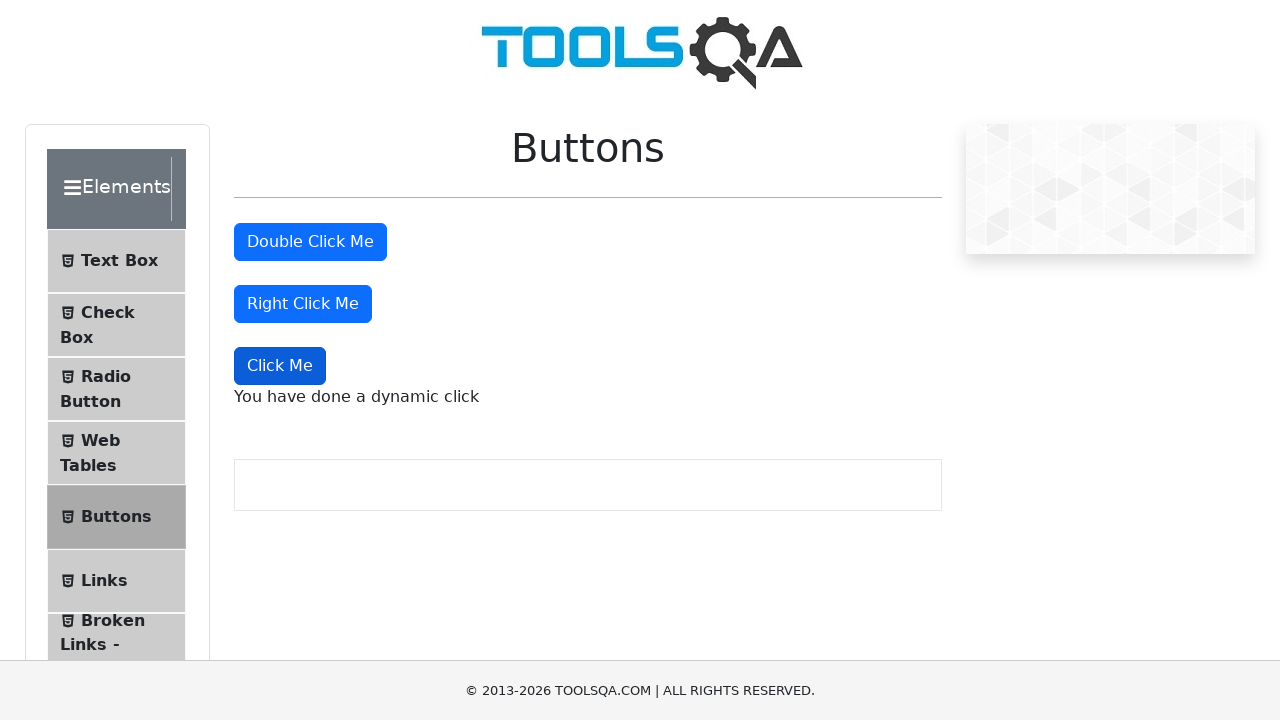

Verified that dynamic click message is visible
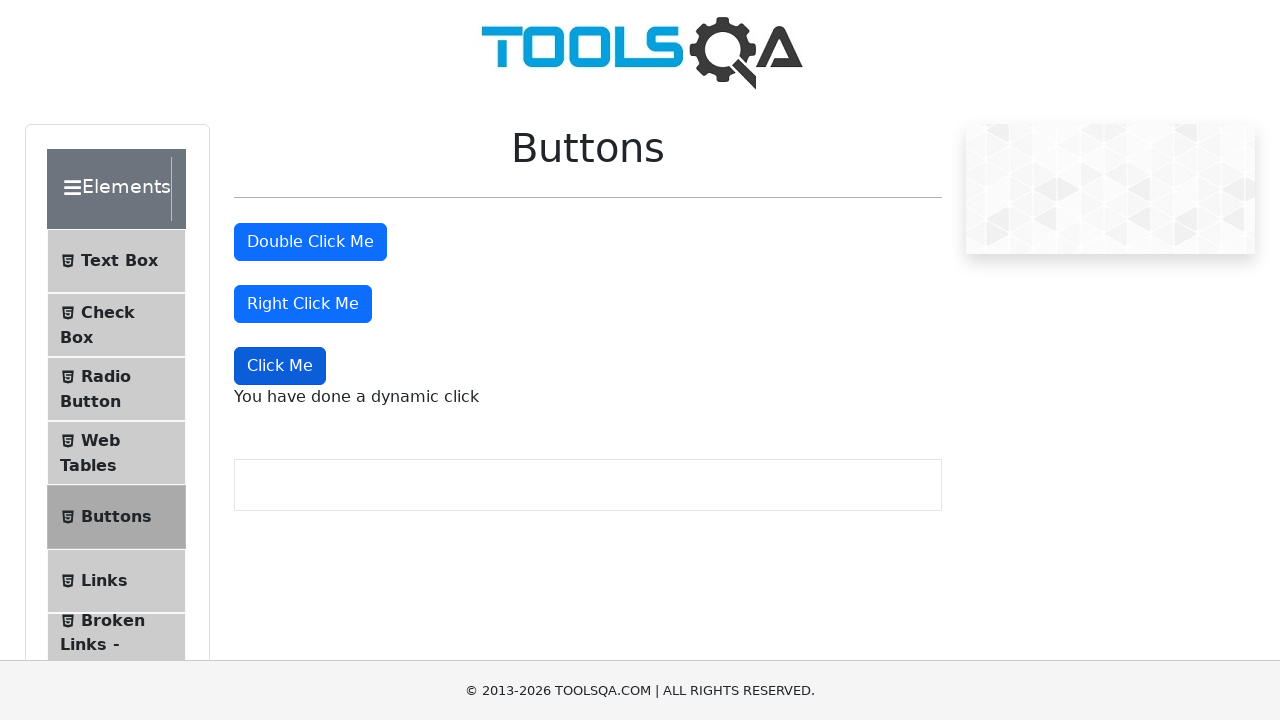

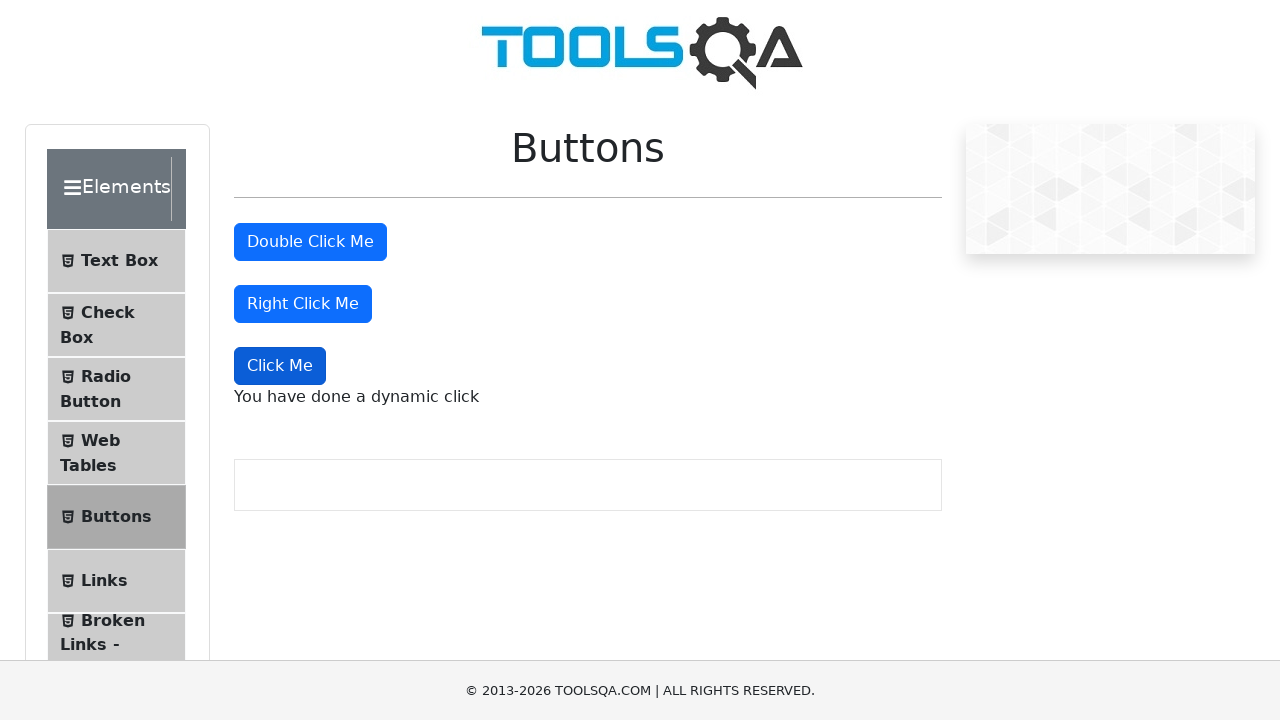